Tests the add/remove elements functionality by clicking the Add Element button, verifying the Delete button appears, and then clicking Delete to remove it

Starting URL: https://the-internet.herokuapp.com/add_remove_elements/

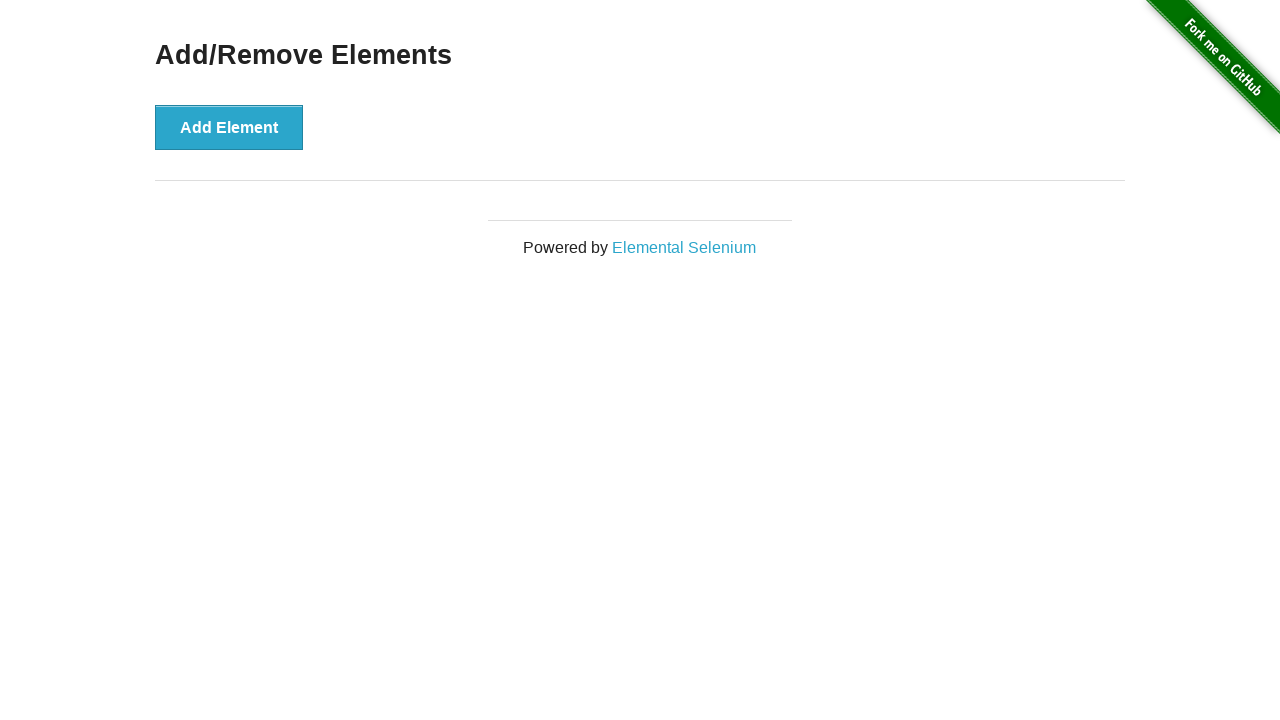

Clicked Add Element button at (229, 127) on button[onclick='addElement()']
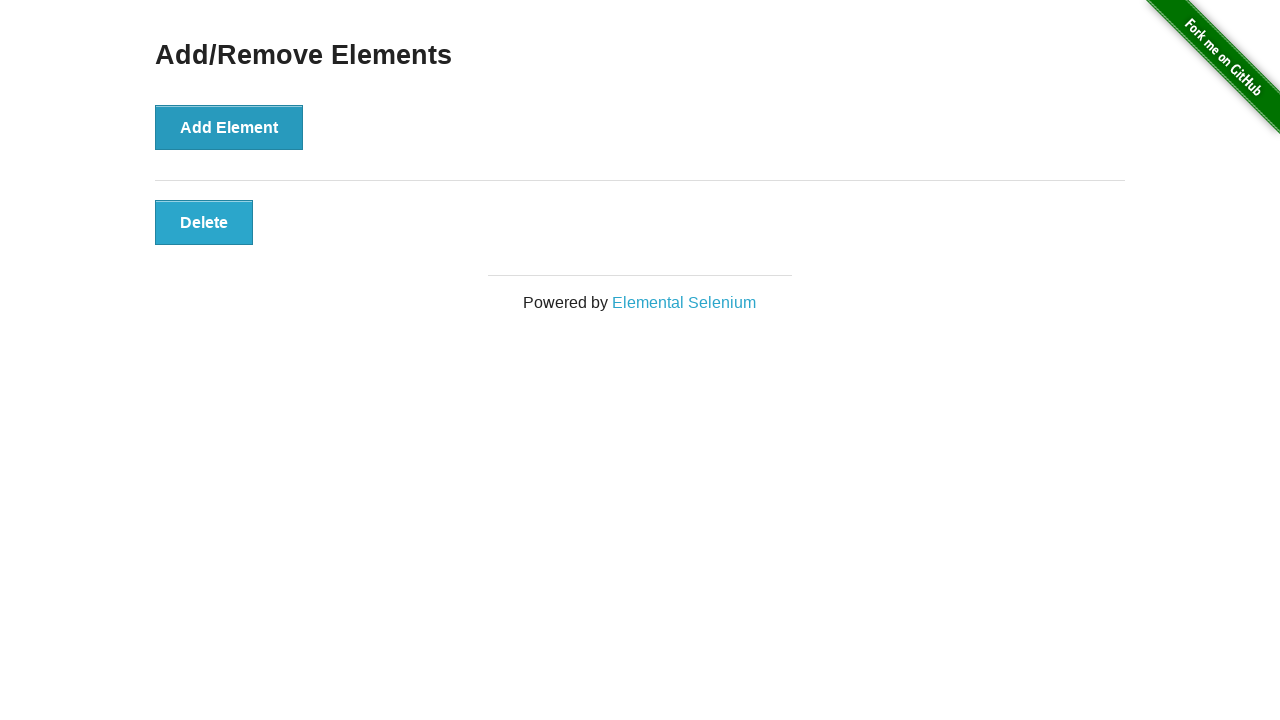

Verified Delete button is visible
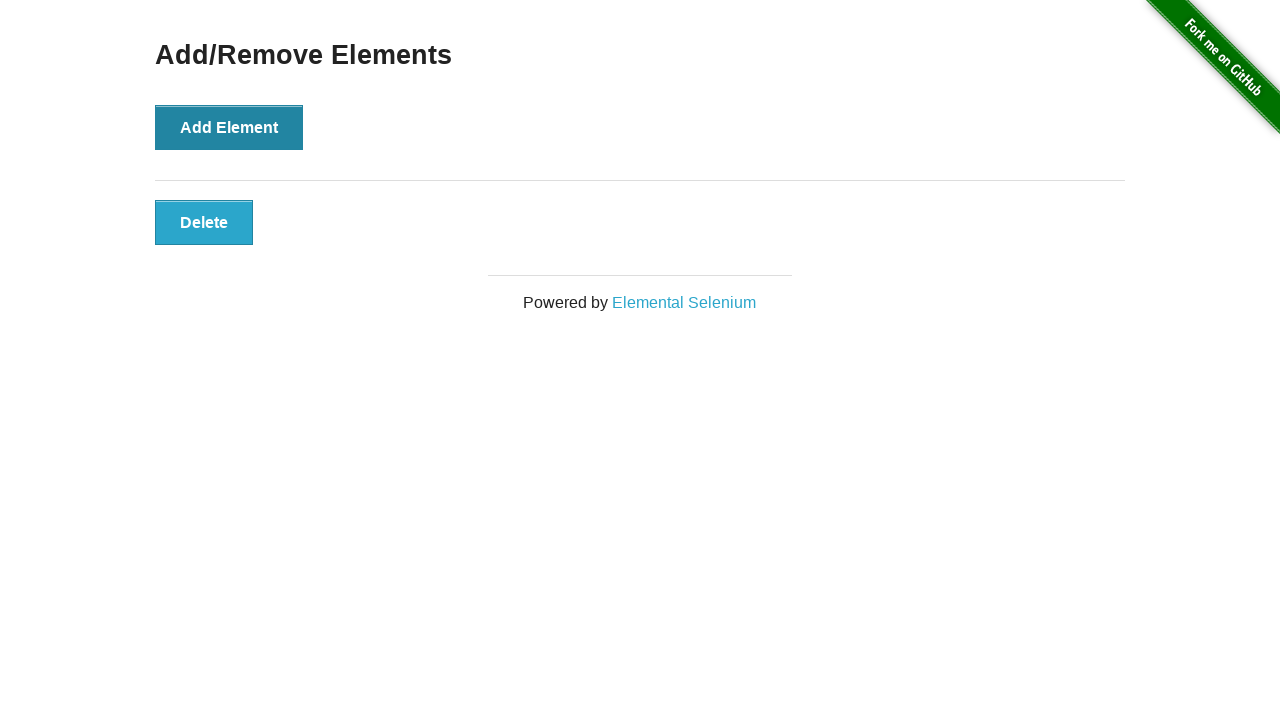

Clicked Delete button to remove element at (204, 222) on button.added-manually
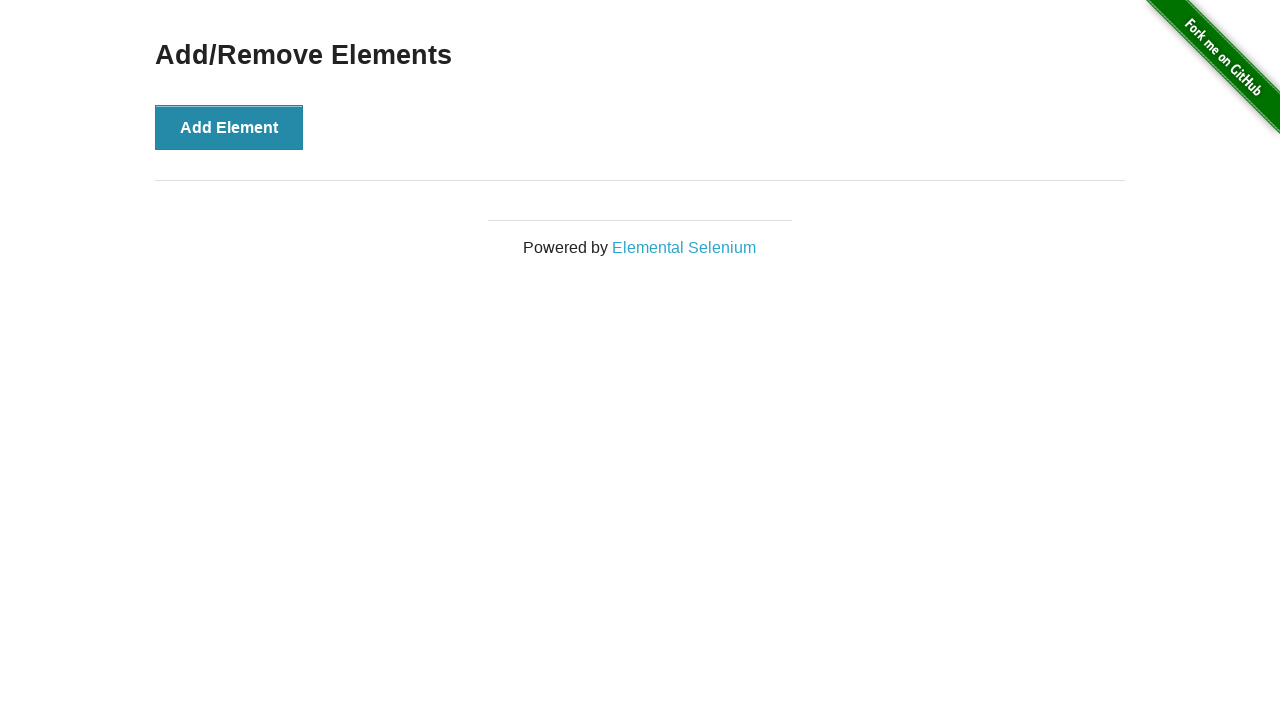

Verified Delete button is no longer visible
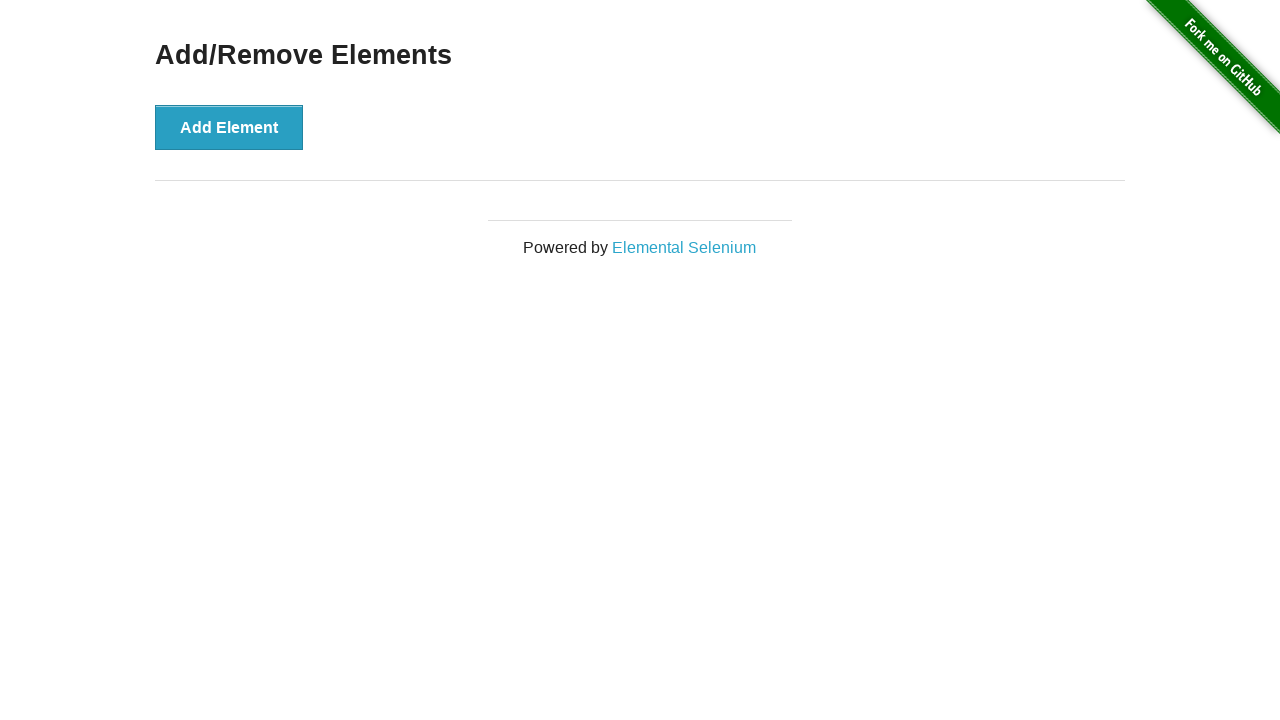

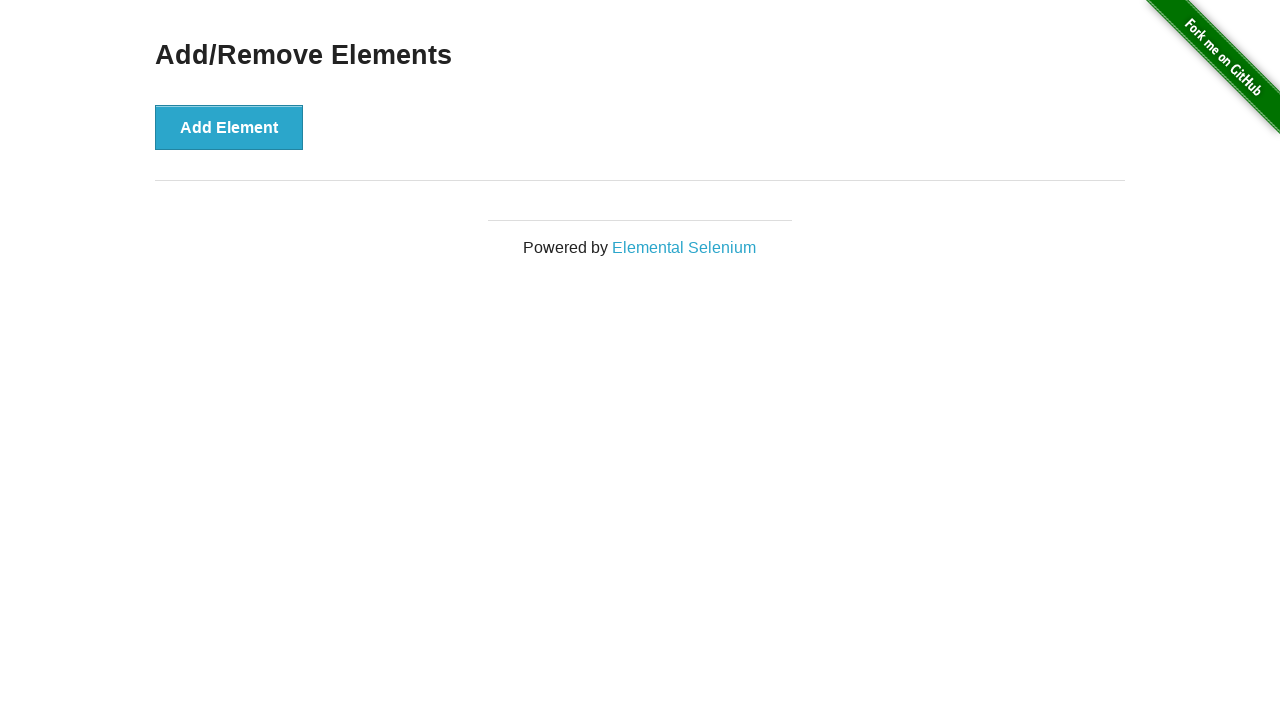